Navigates to the OpenAI ChatGPT page and validates that the current URL matches the expected URL.

Starting URL: https://openai.com/index/chatgpt/

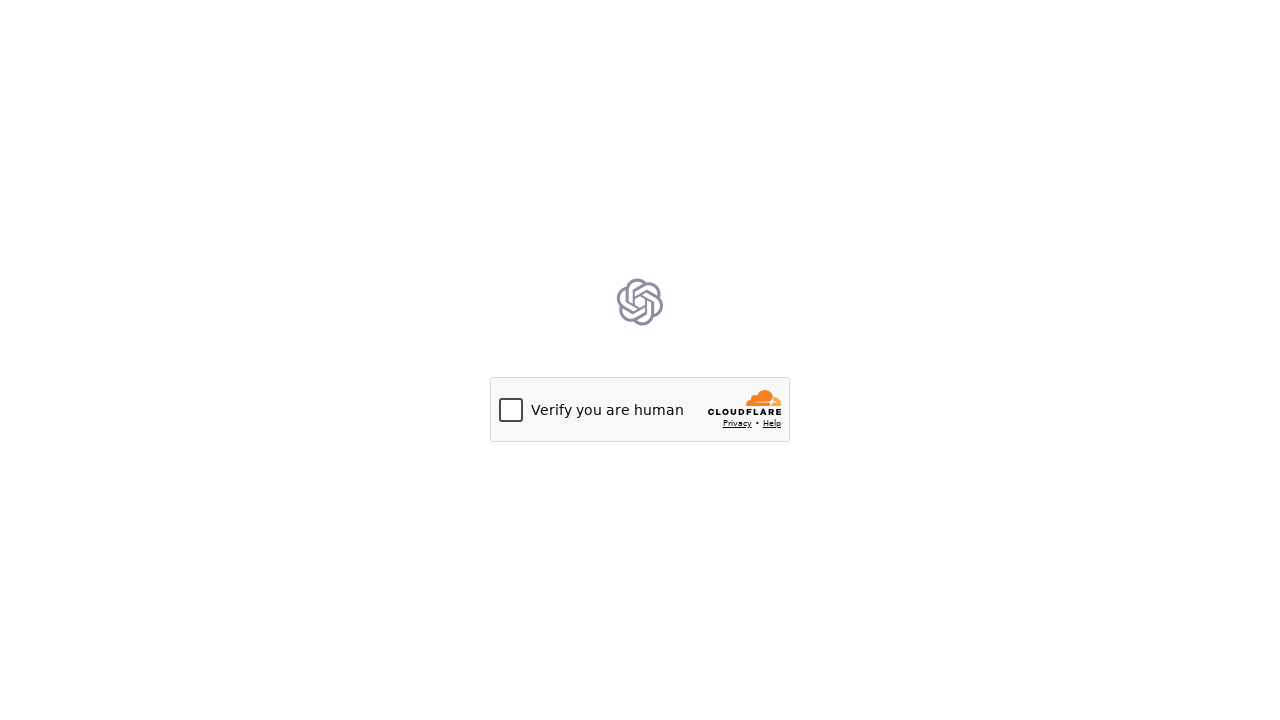

Set viewport size to 1920x1080
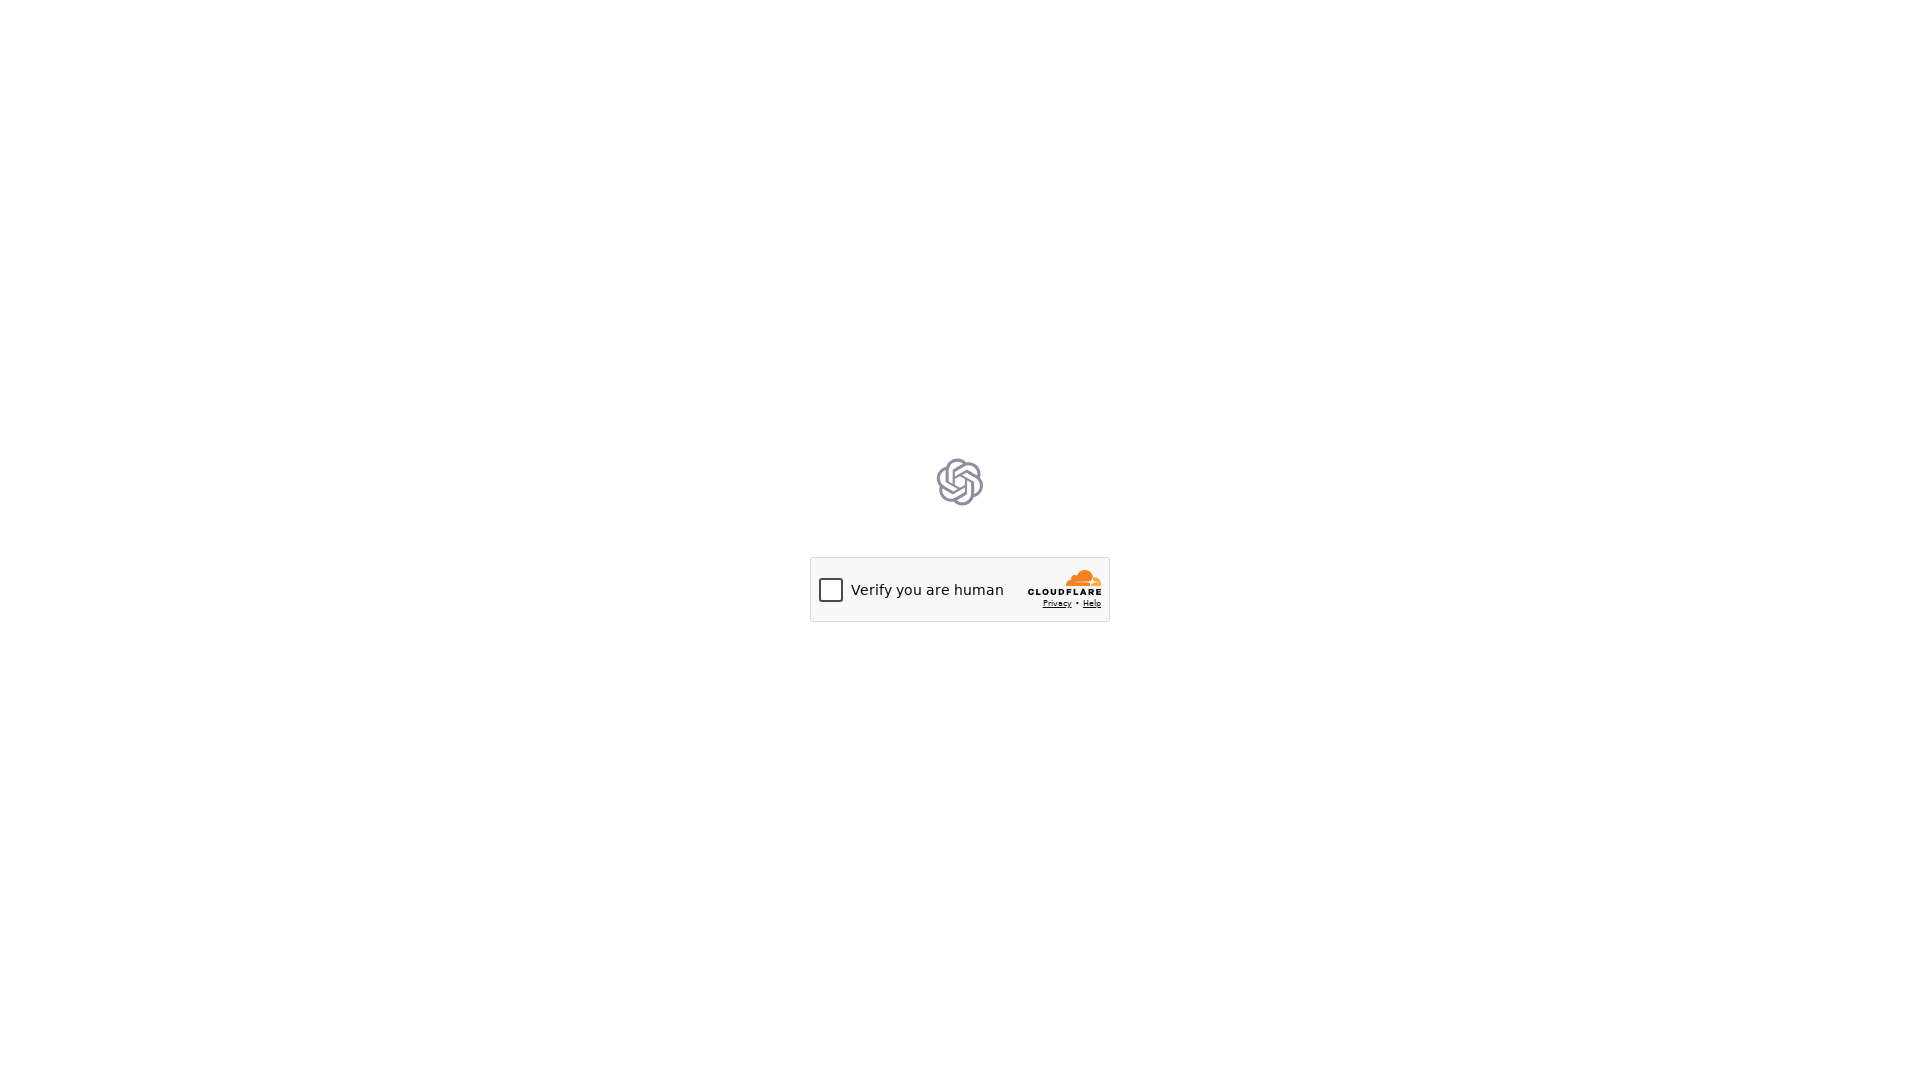

Waited for page to fully load
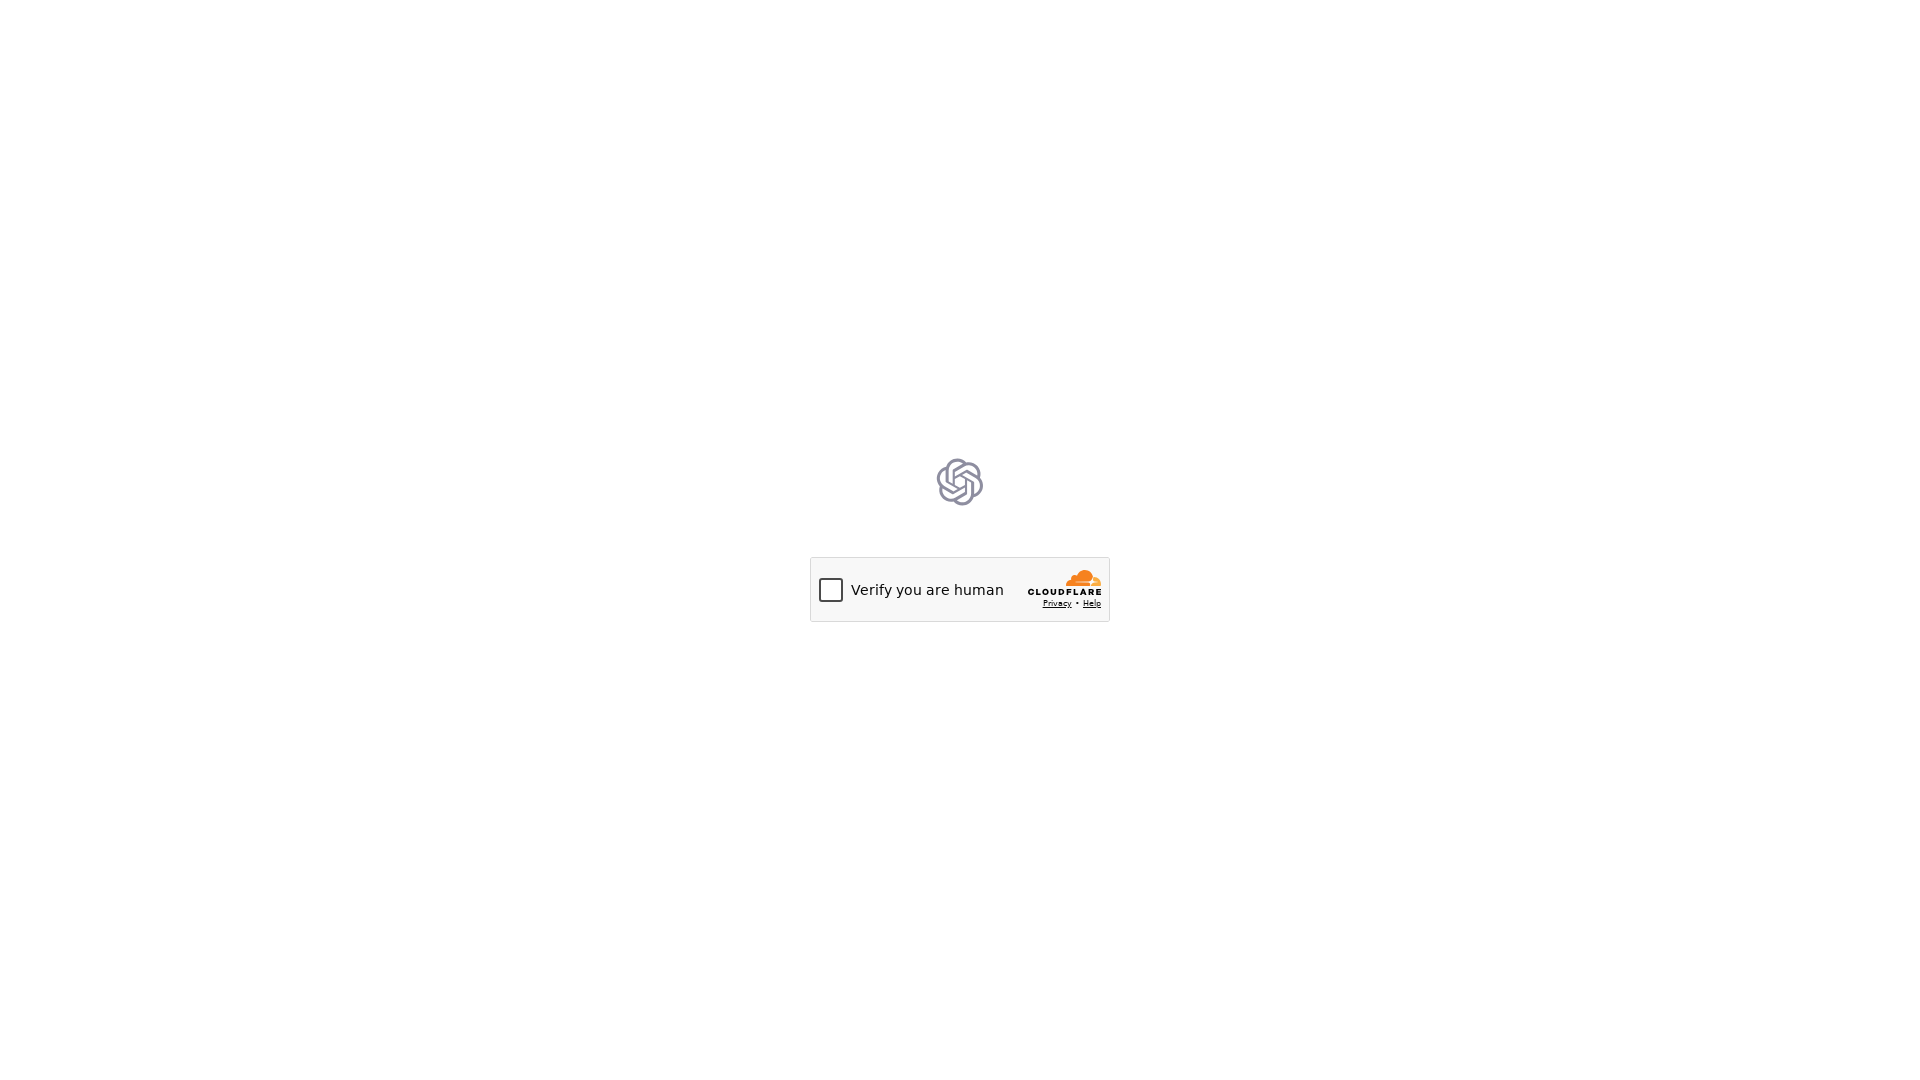

Validated current URL matches expected ChatGPT page URL
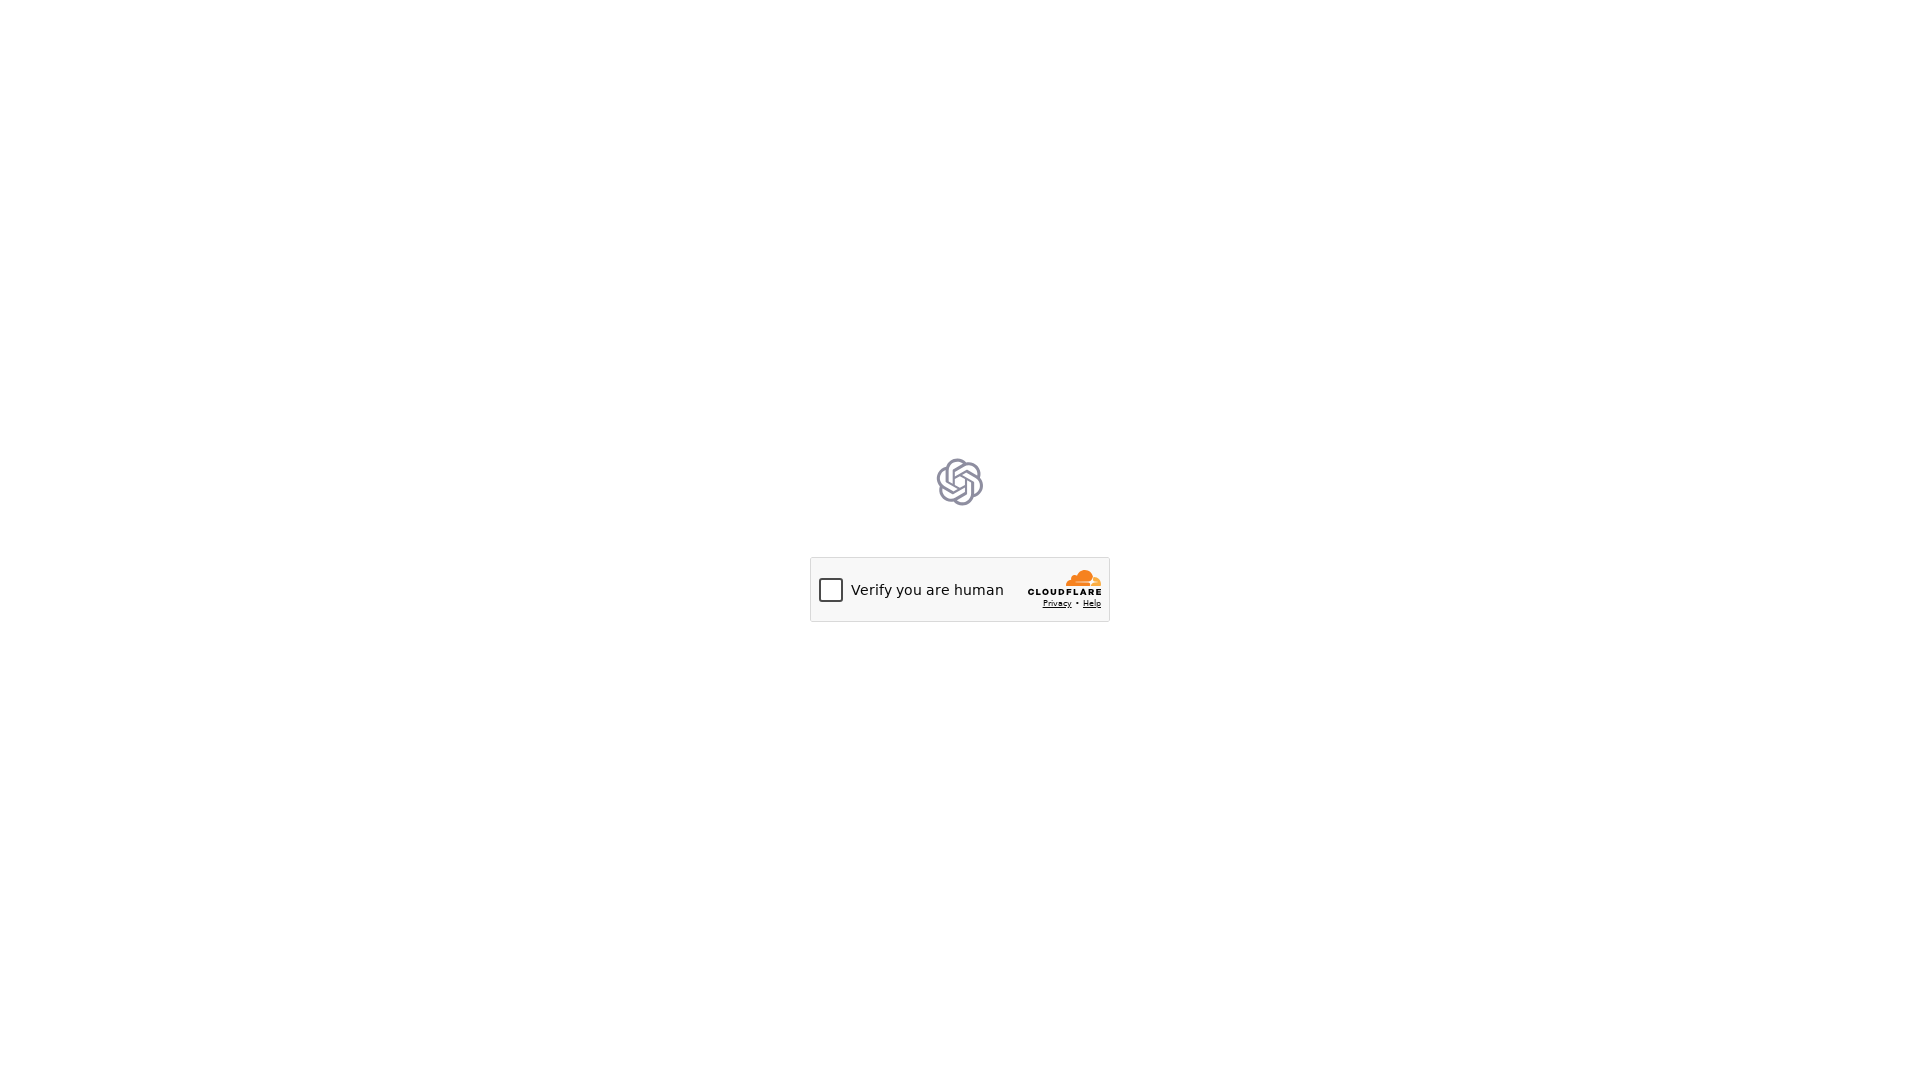

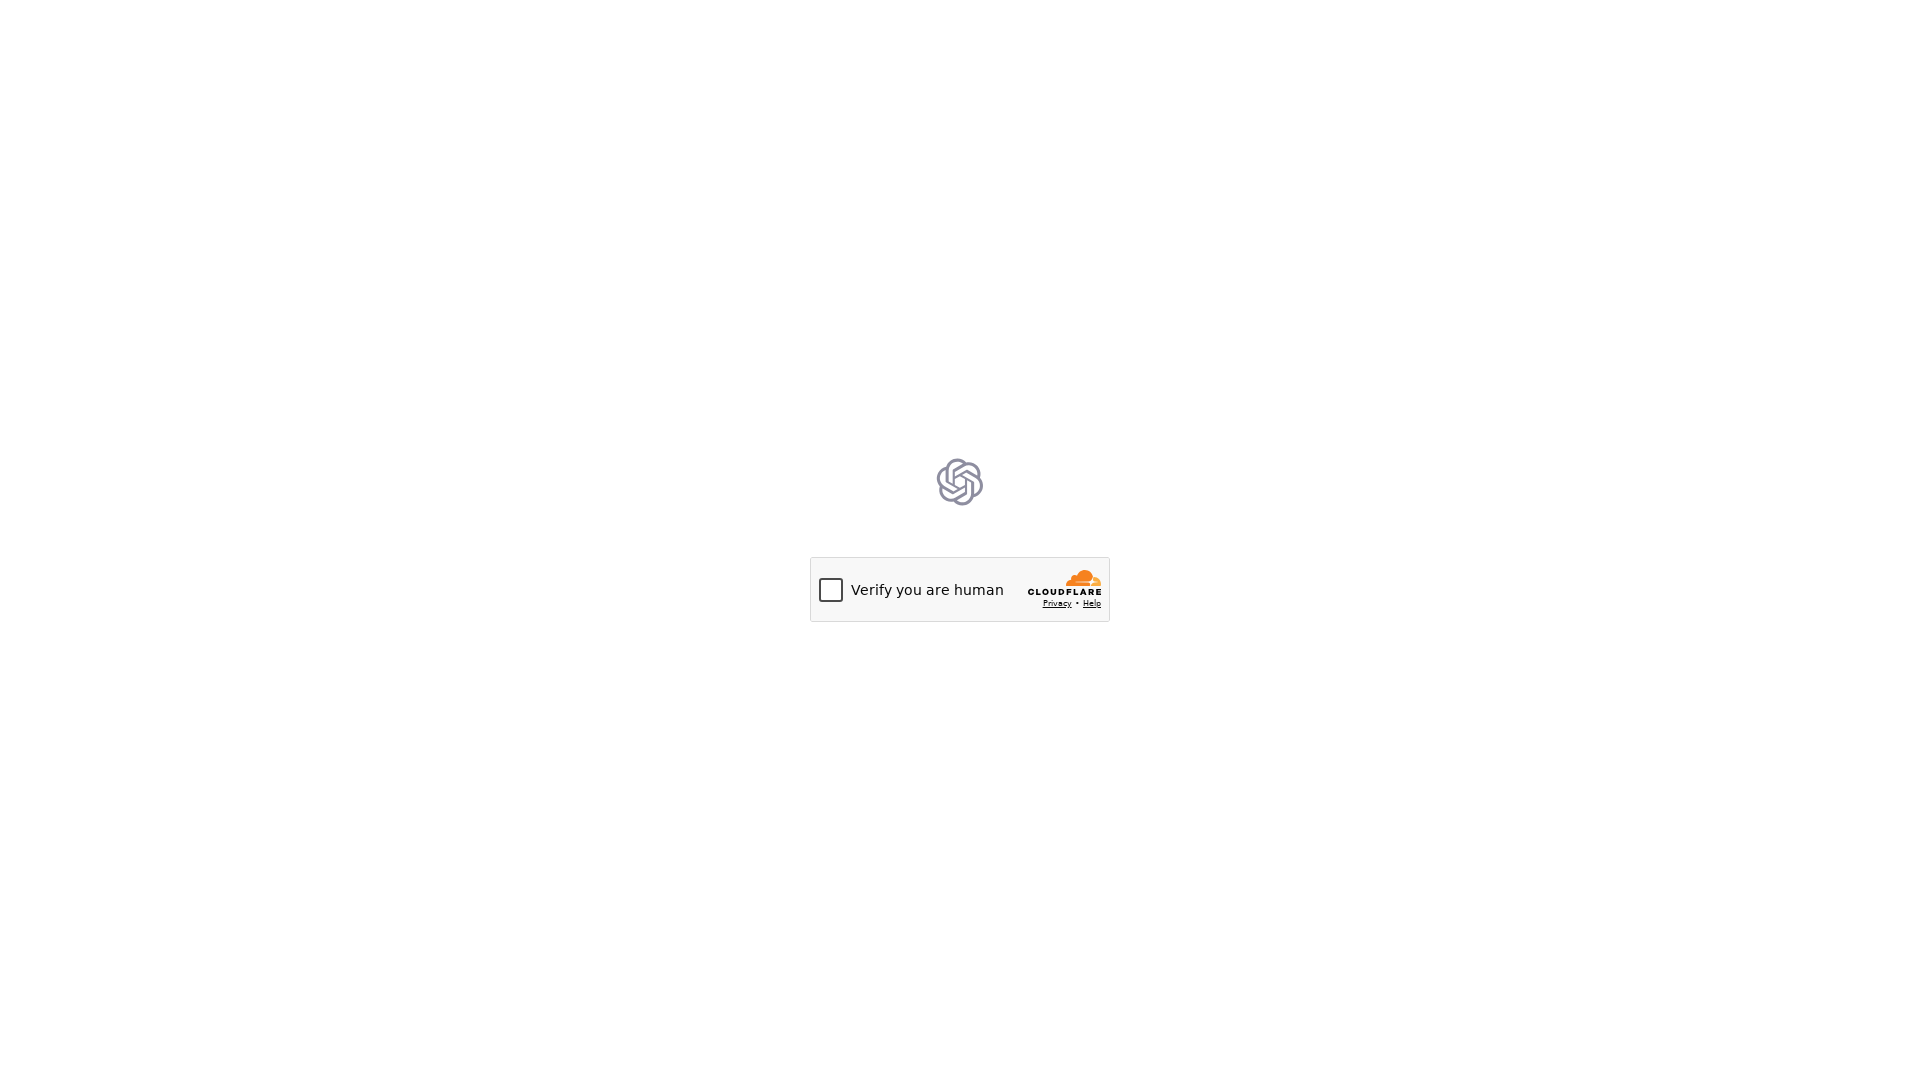